Tests dropdown selection functionality by selecting different options from a dropdown menu

Starting URL: https://the-internet.herokuapp.com/dropdown

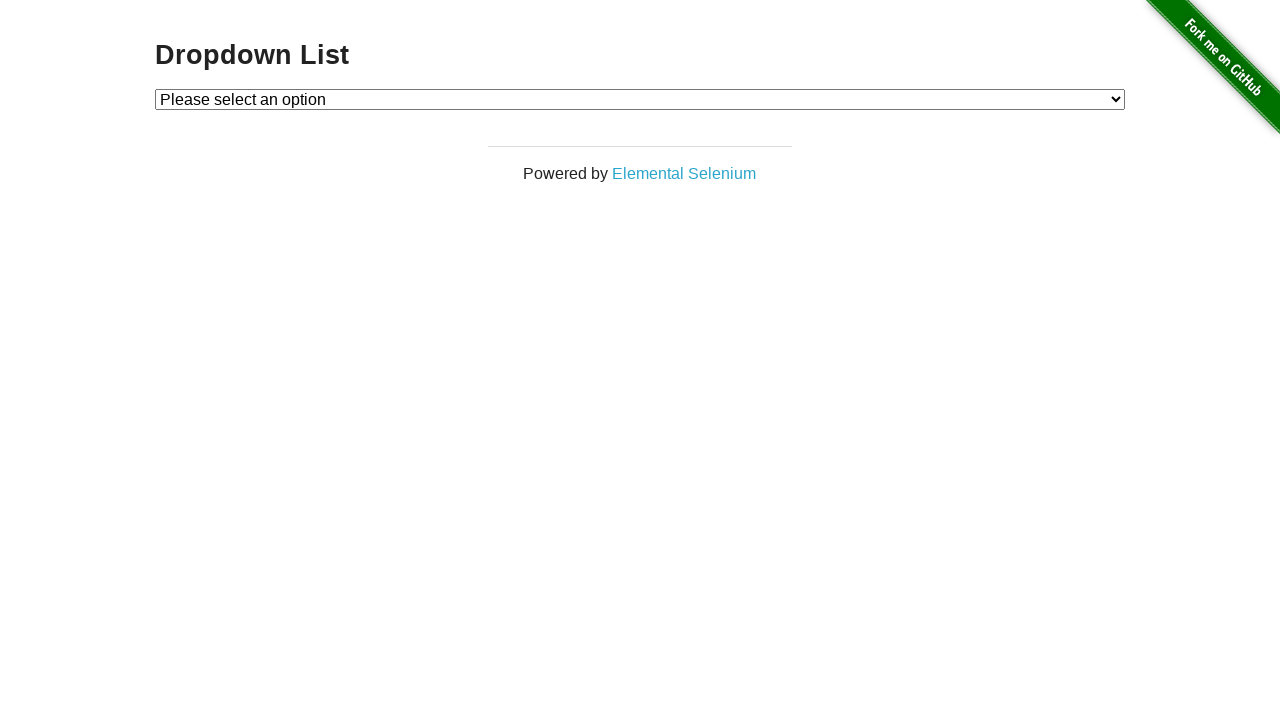

Selected first option from dropdown menu on #dropdown
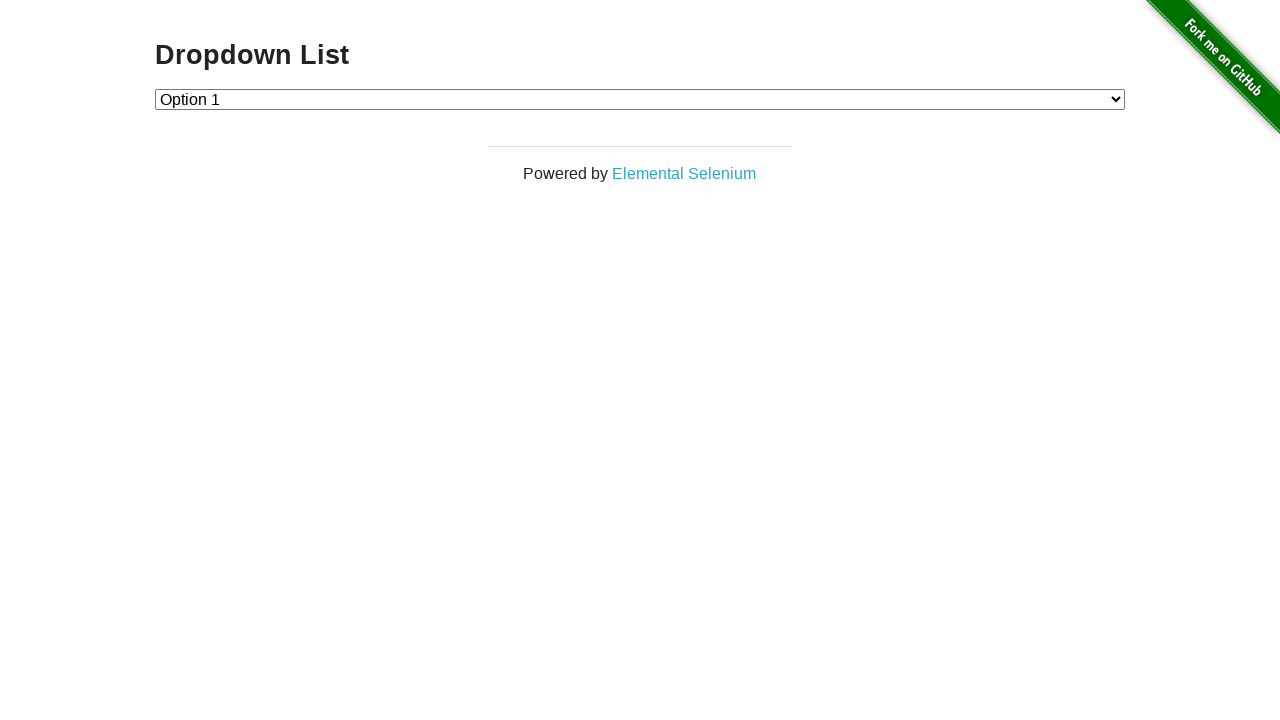

Selected second option from dropdown menu on #dropdown
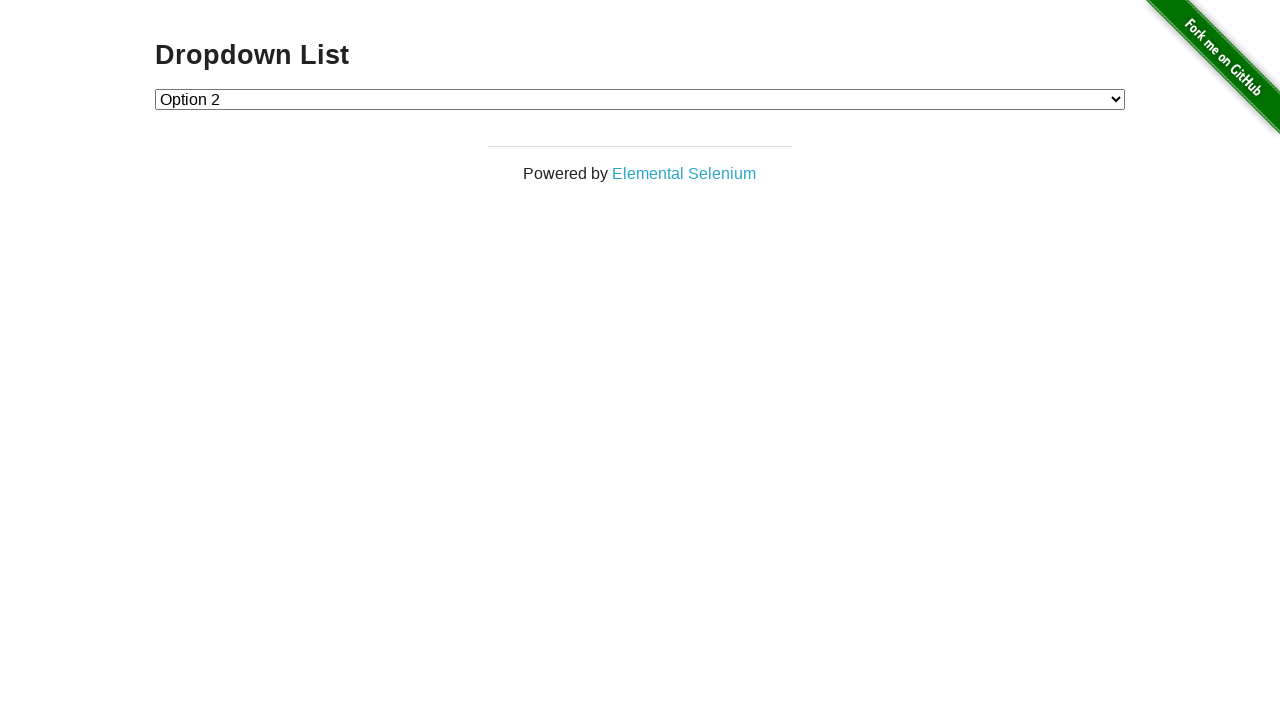

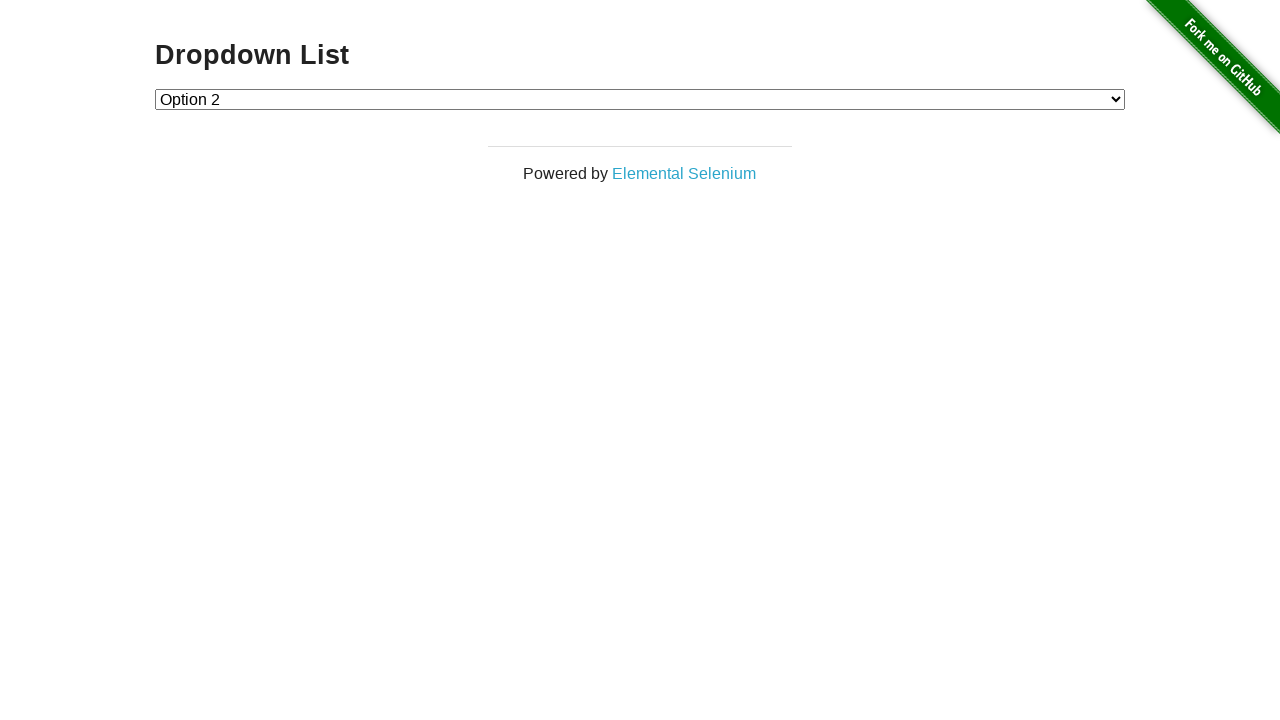